Tests radio button selection by finding radio buttons with name "browser" and selecting the one with value "safari"

Starting URL: https://testautomation.co/webelements

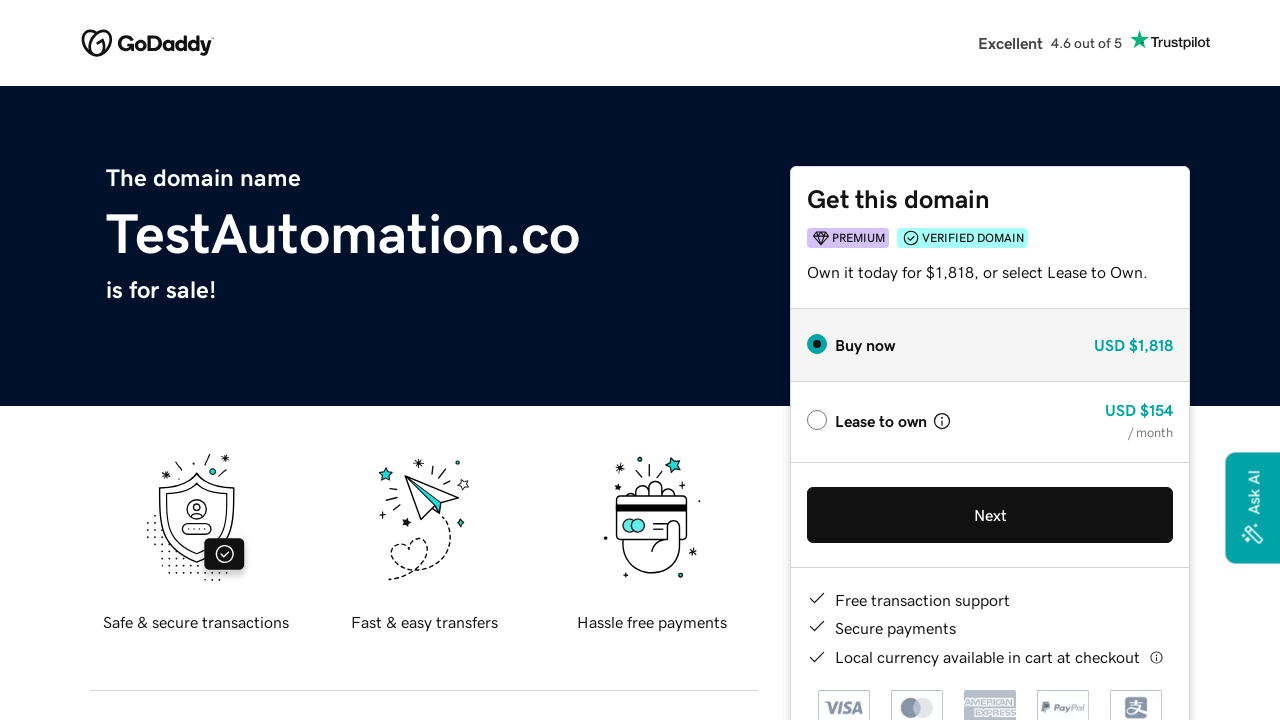

Navigated to test automation page
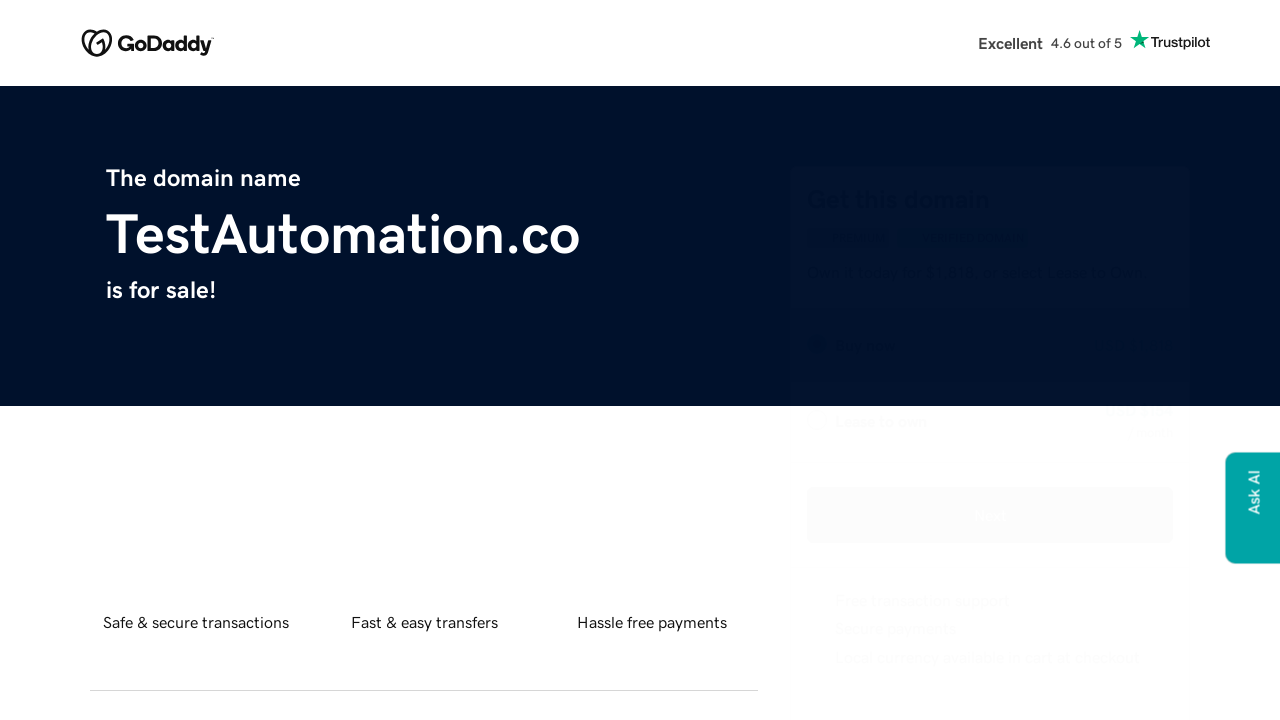

Found all radio buttons with name 'browser'
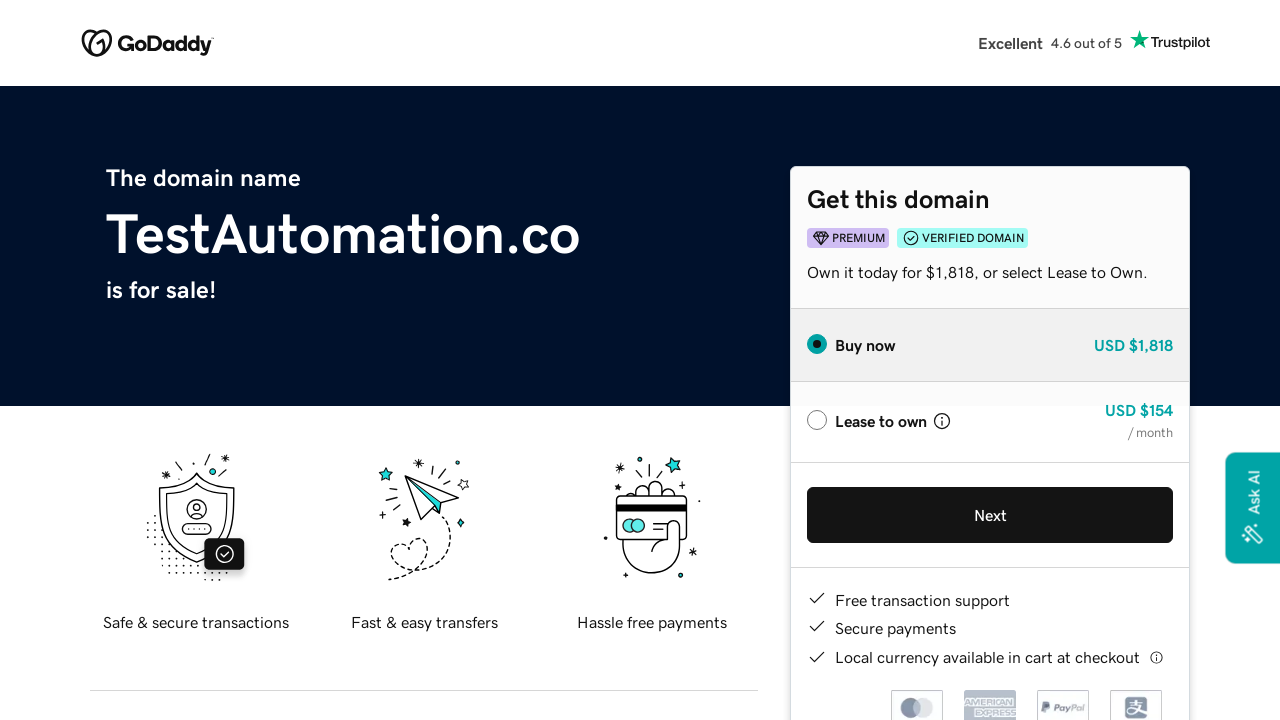

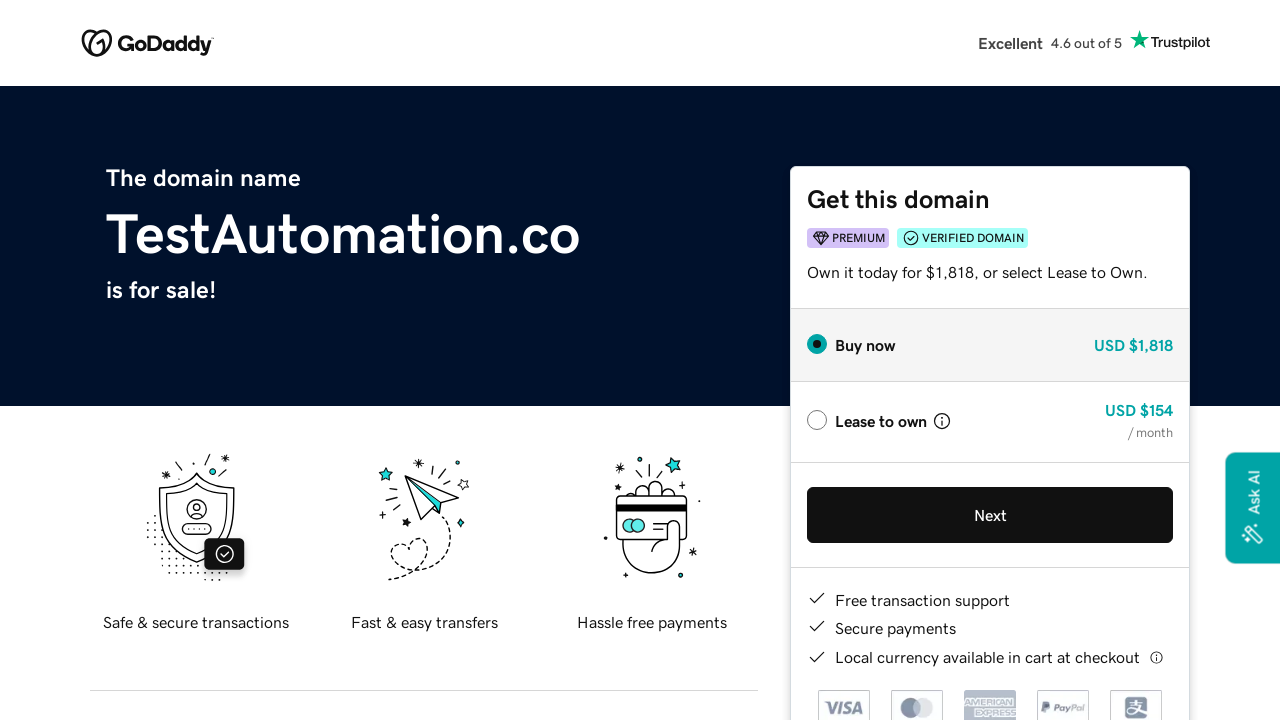